Tests that clicking Search button without entering any search term shows an error message.

Starting URL: https://www.sharelane.com/cgi-bin/main.py

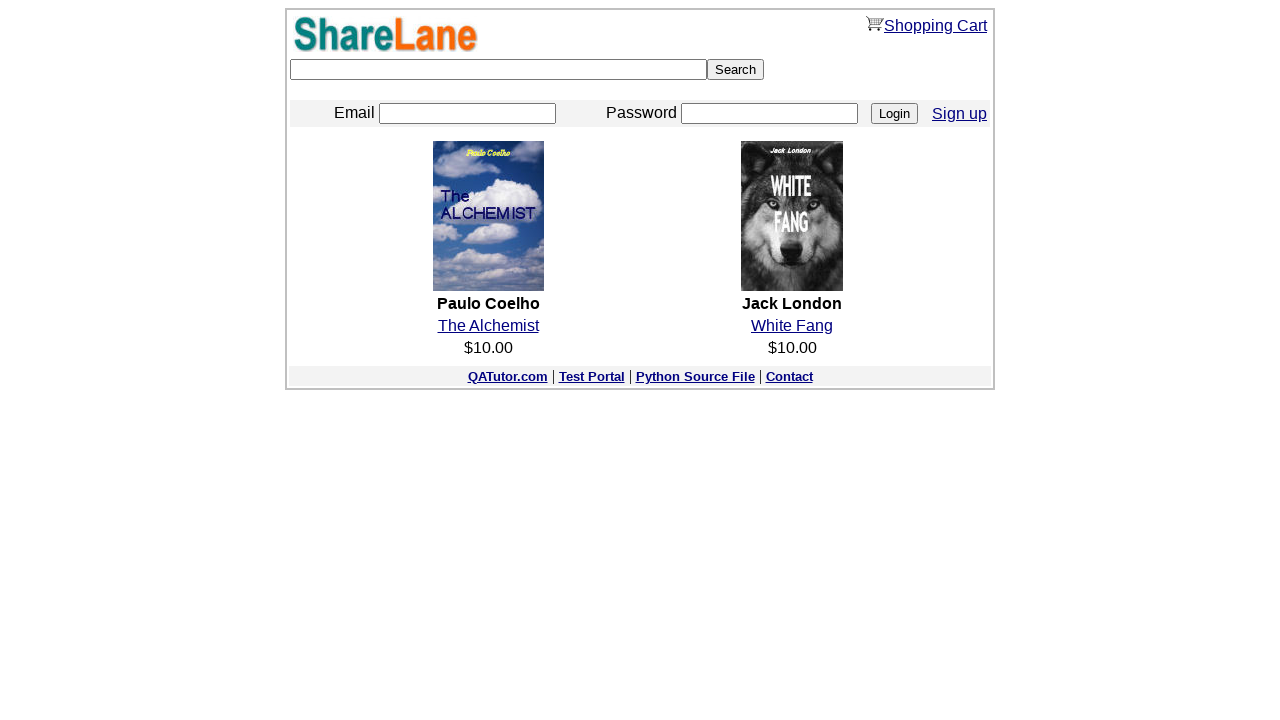

Clicked Search button without entering any search term at (736, 70) on xpath=/html/body/center/table/tbody/tr[2]/td/form/input[2]
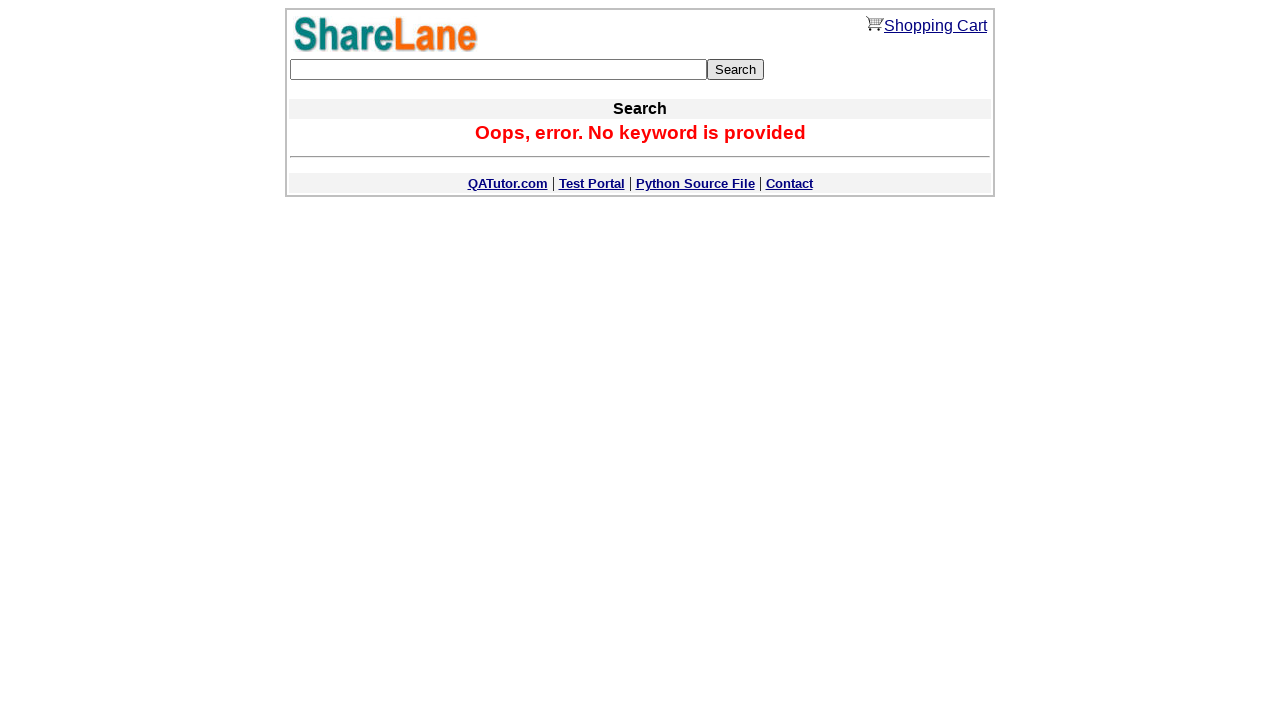

Error message appeared after searching without data
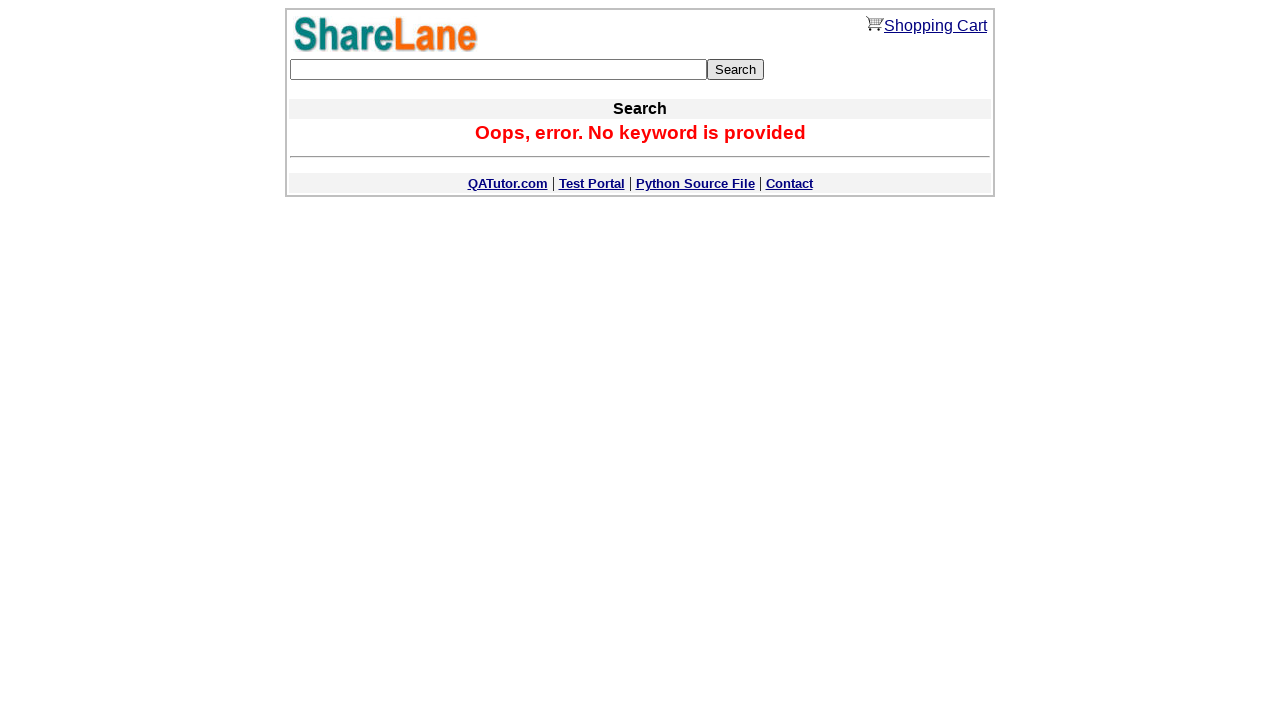

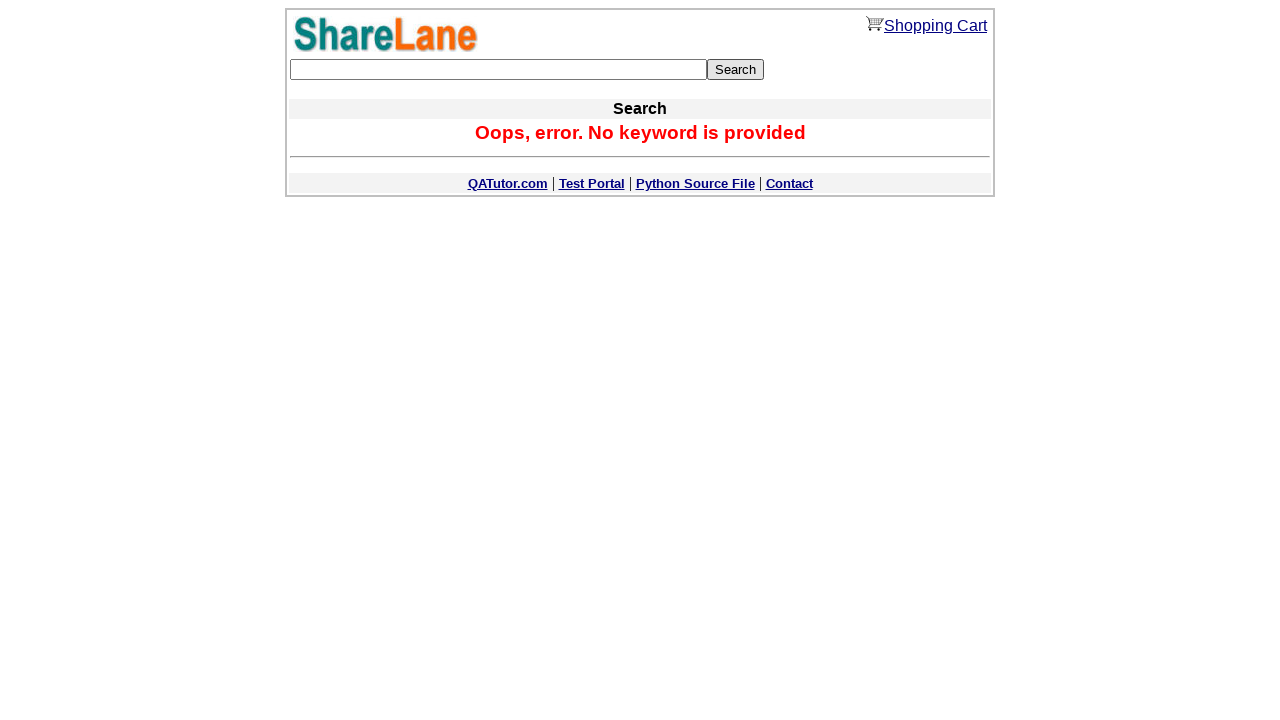